Tests the REDEMET meteorological message consultation form by unchecking the recent messages option, filling in station codes and date range, submitting the query, and waiting for results to load.

Starting URL: https://redemet.decea.mil.br/old/modal/consulta-de-mensagens/

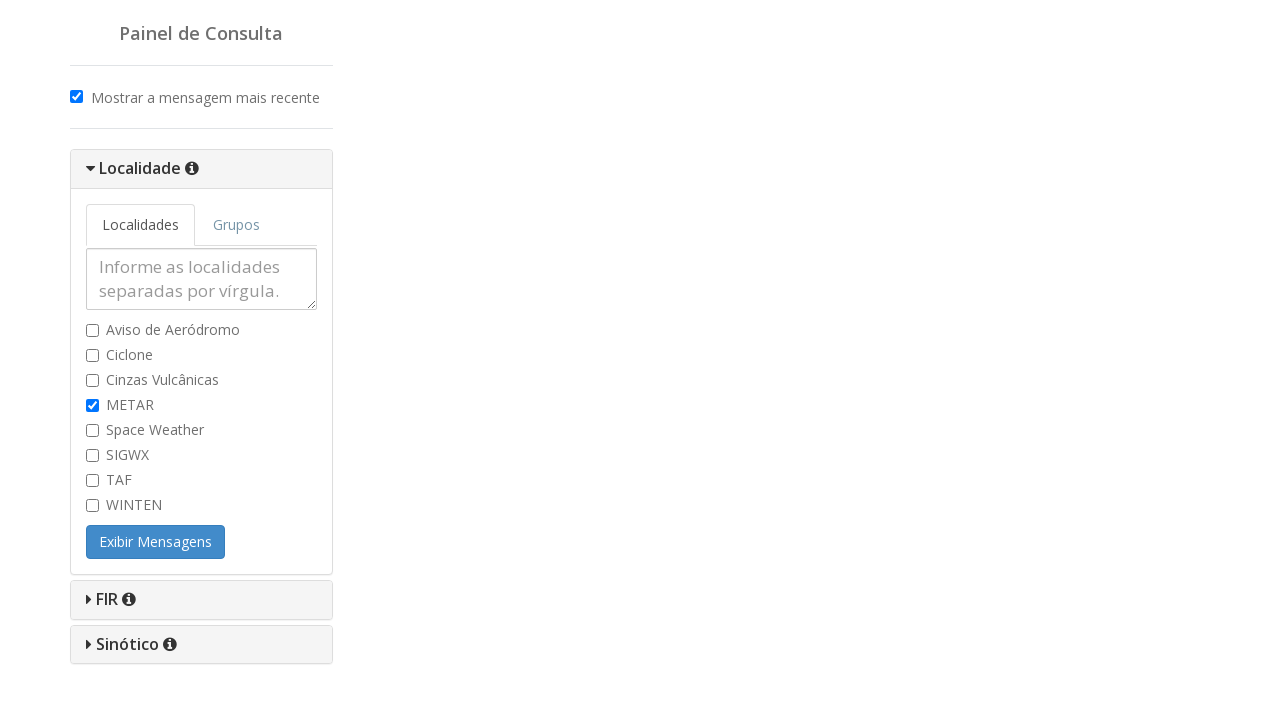

Waited for page to load (networkidle state)
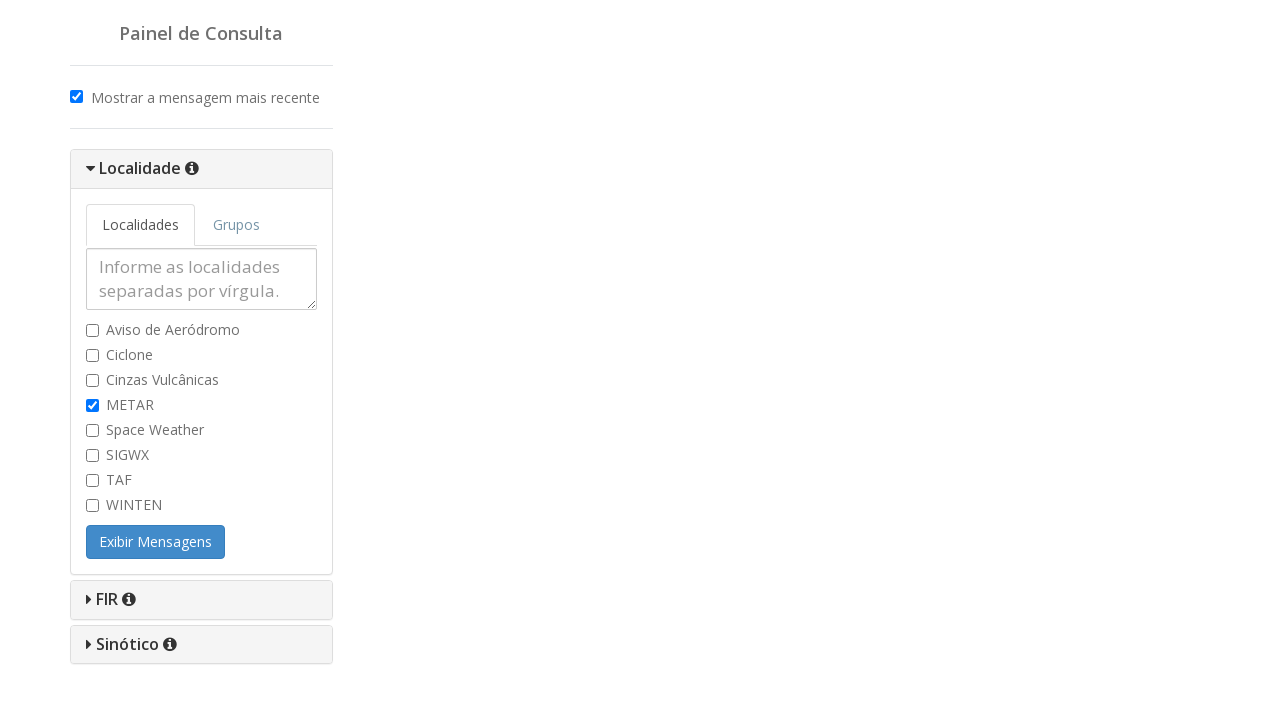

Waited for consultation form elements to load
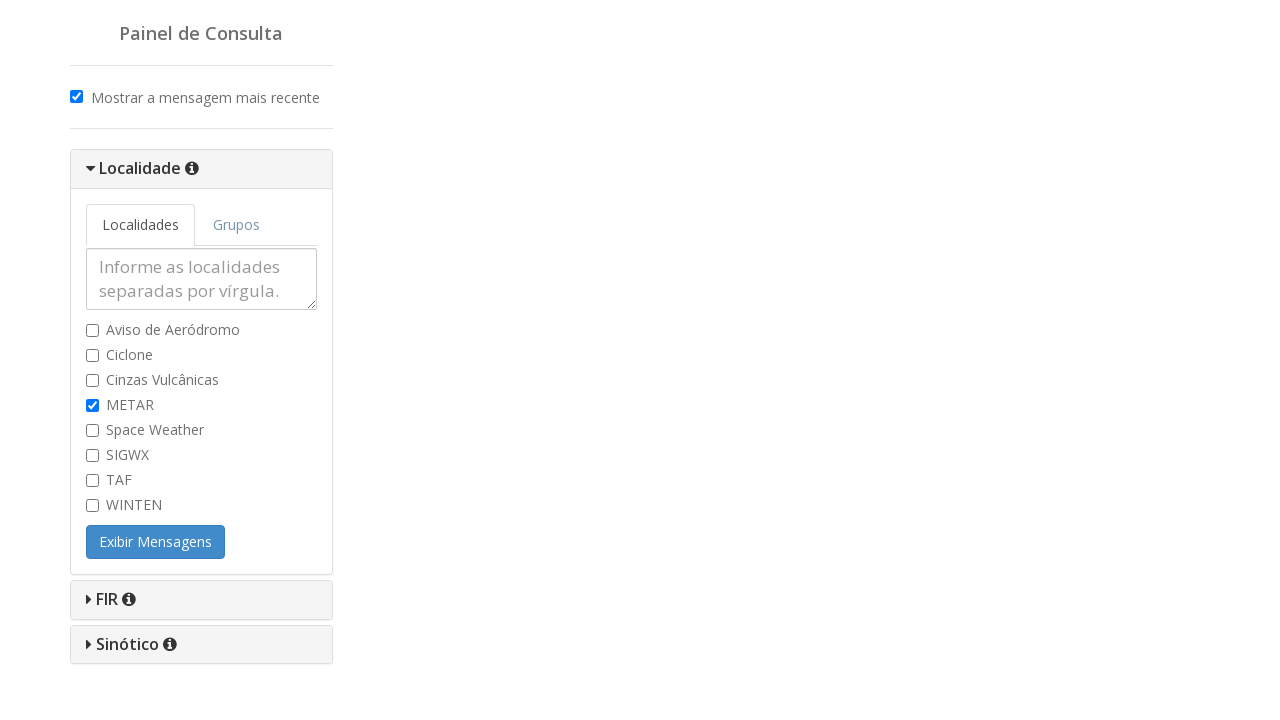

Unchecked the 'recent messages' checkbox at (76, 96) on #consulta_recente
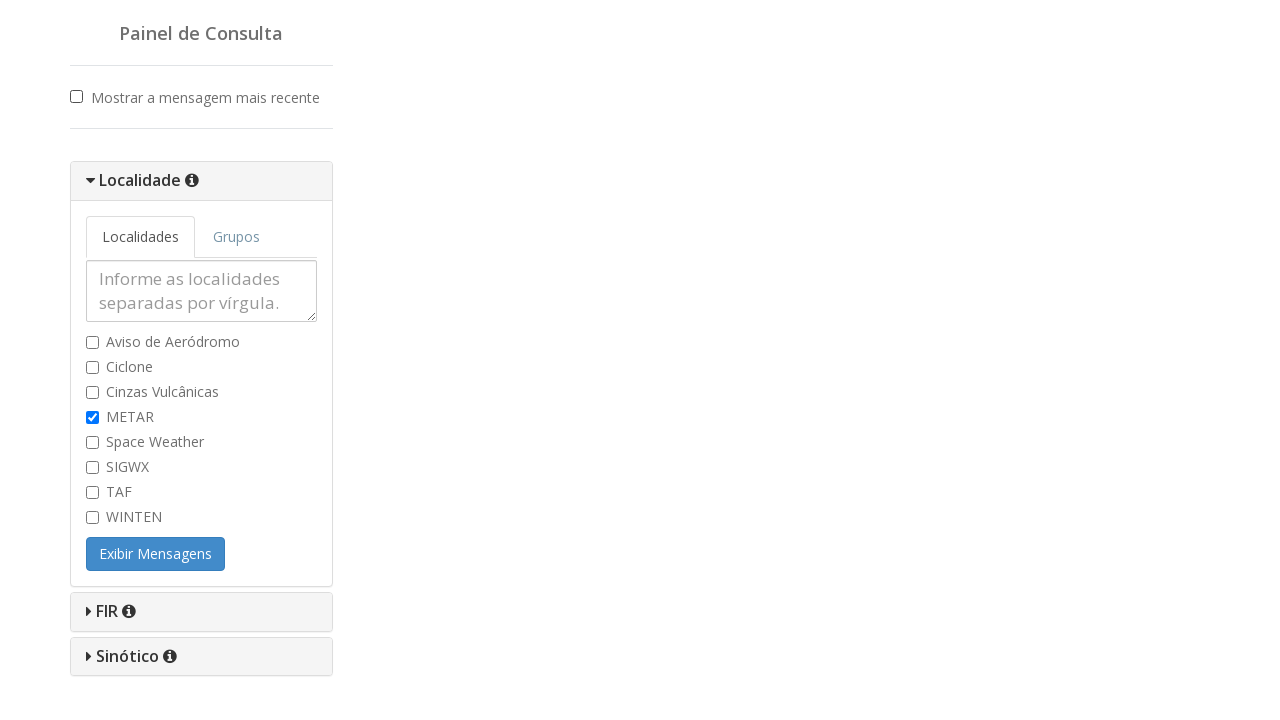

Filled in station codes: SBSP, SBGL, SBBR on #msg_localidade
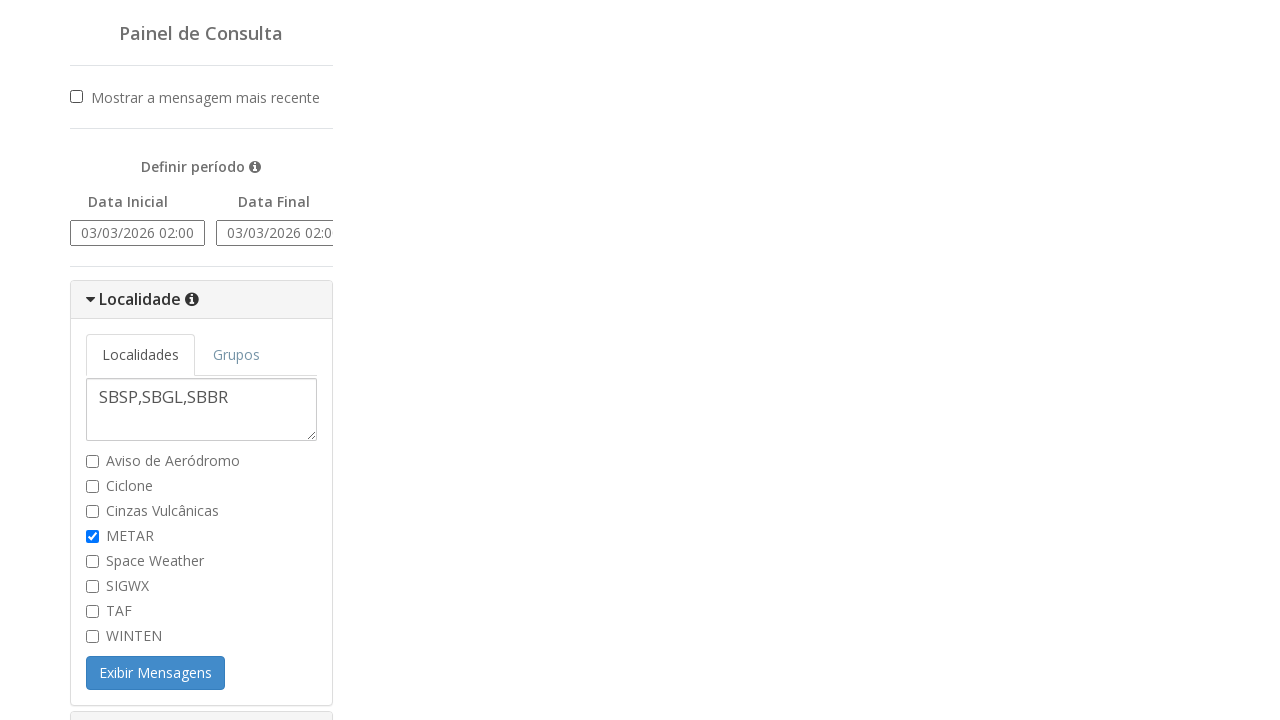

Cleared start date field on #consulta_data_ini
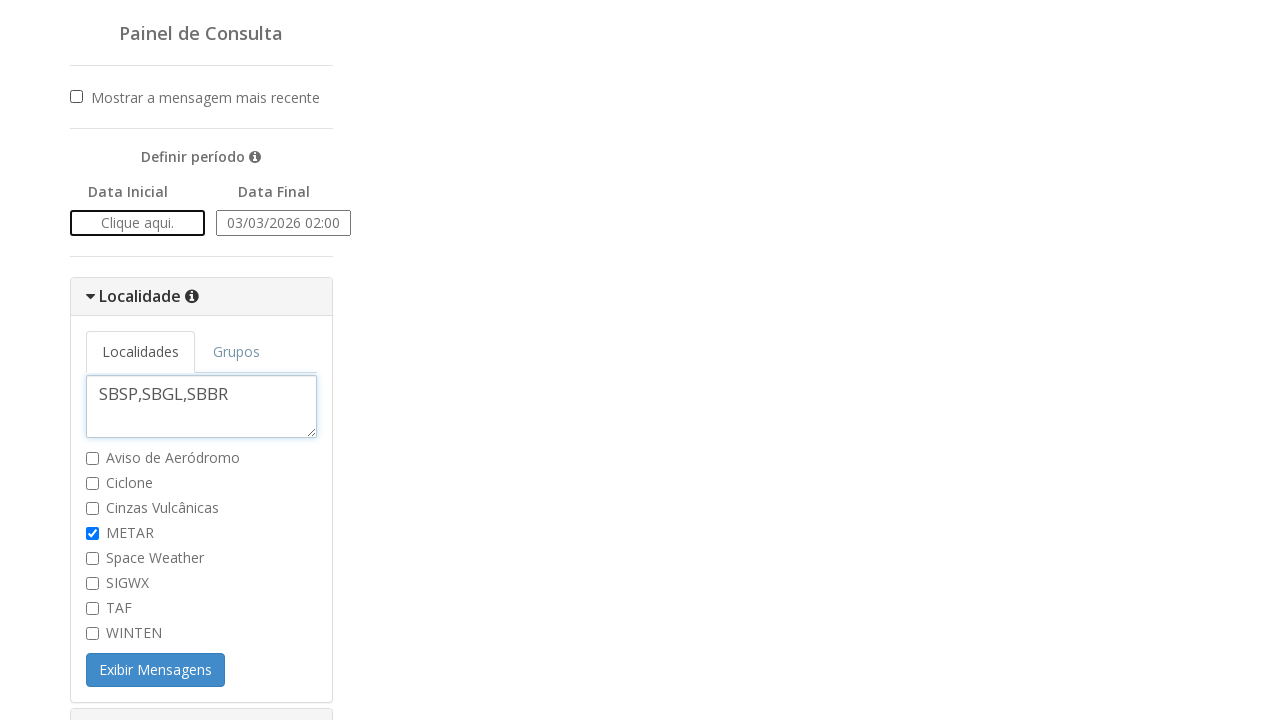

Filled start date with 15/03/2024 00:00 on #consulta_data_ini
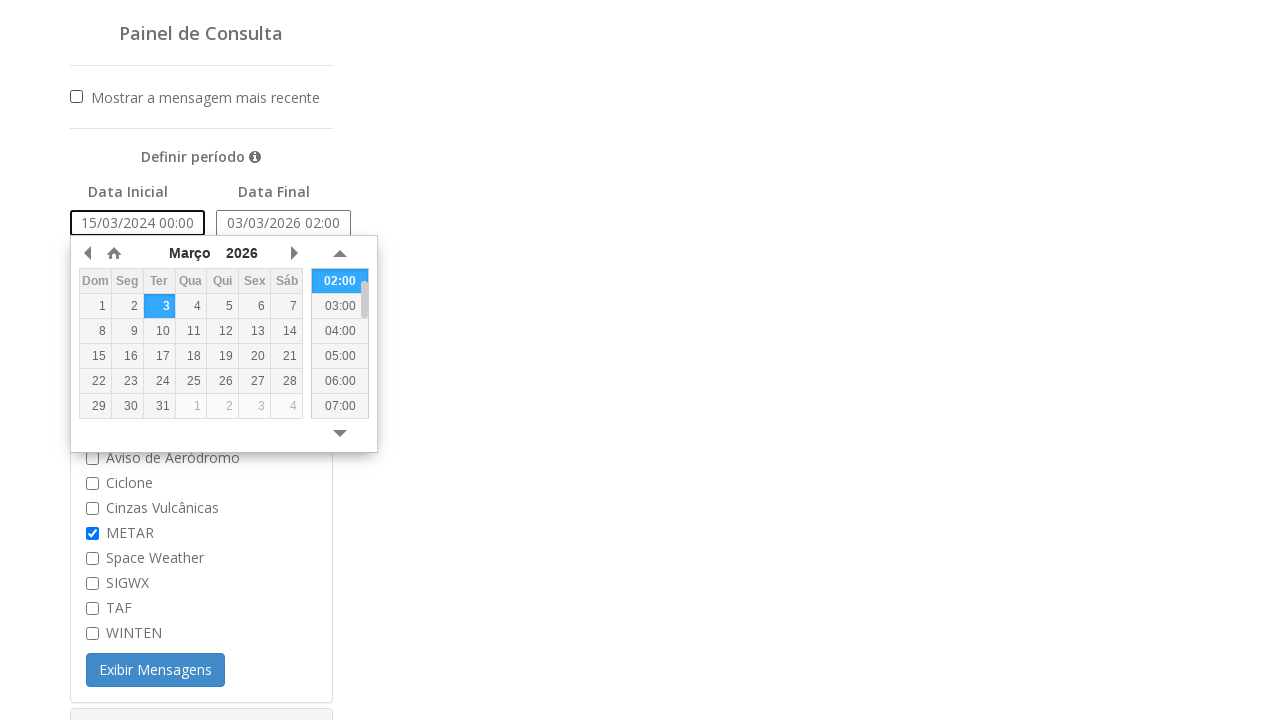

Cleared end date field on #consulta_data_fim
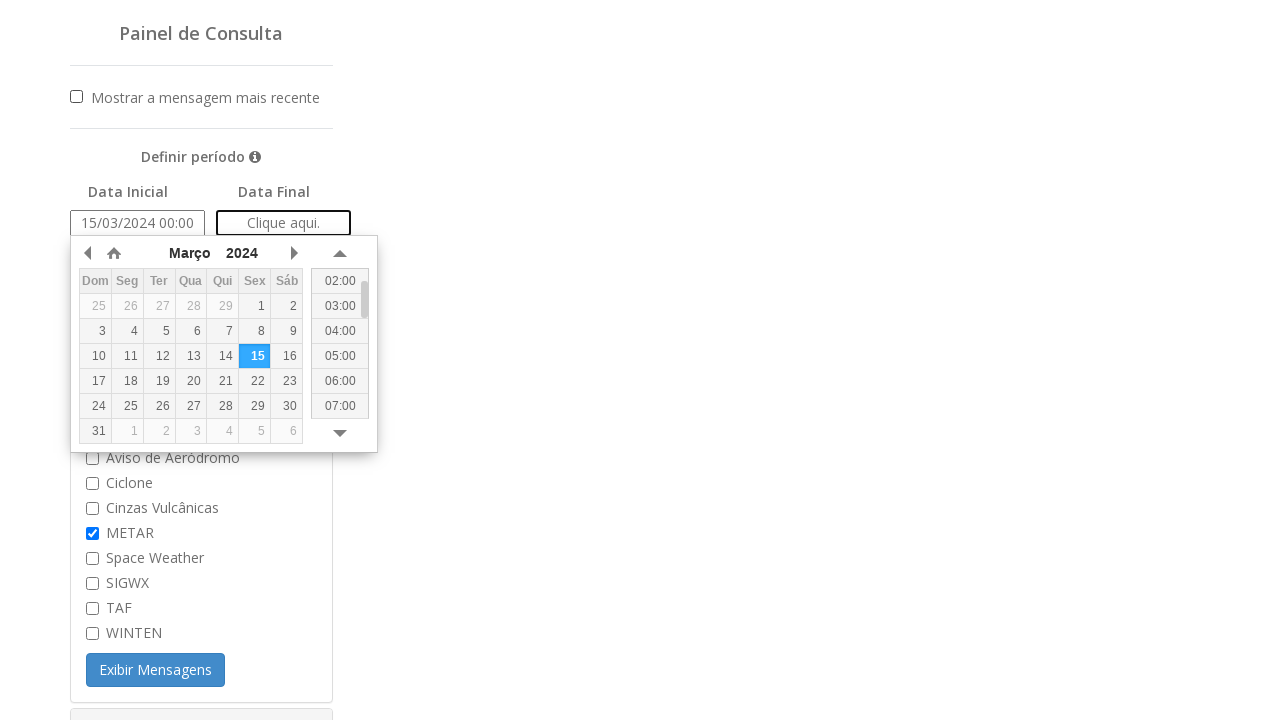

Filled end date with 15/03/2024 23:00 on #consulta_data_fim
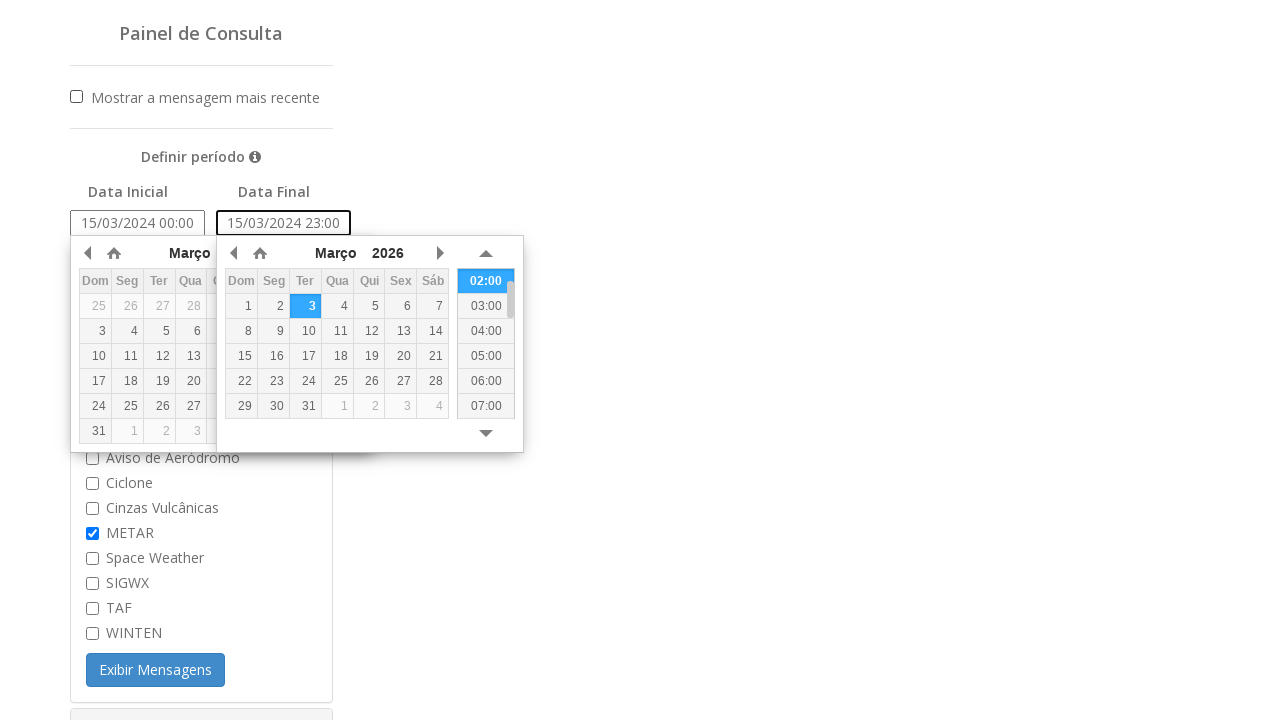

Clicked submit button to send consultation query at (156, 670) on #consulta_localidade
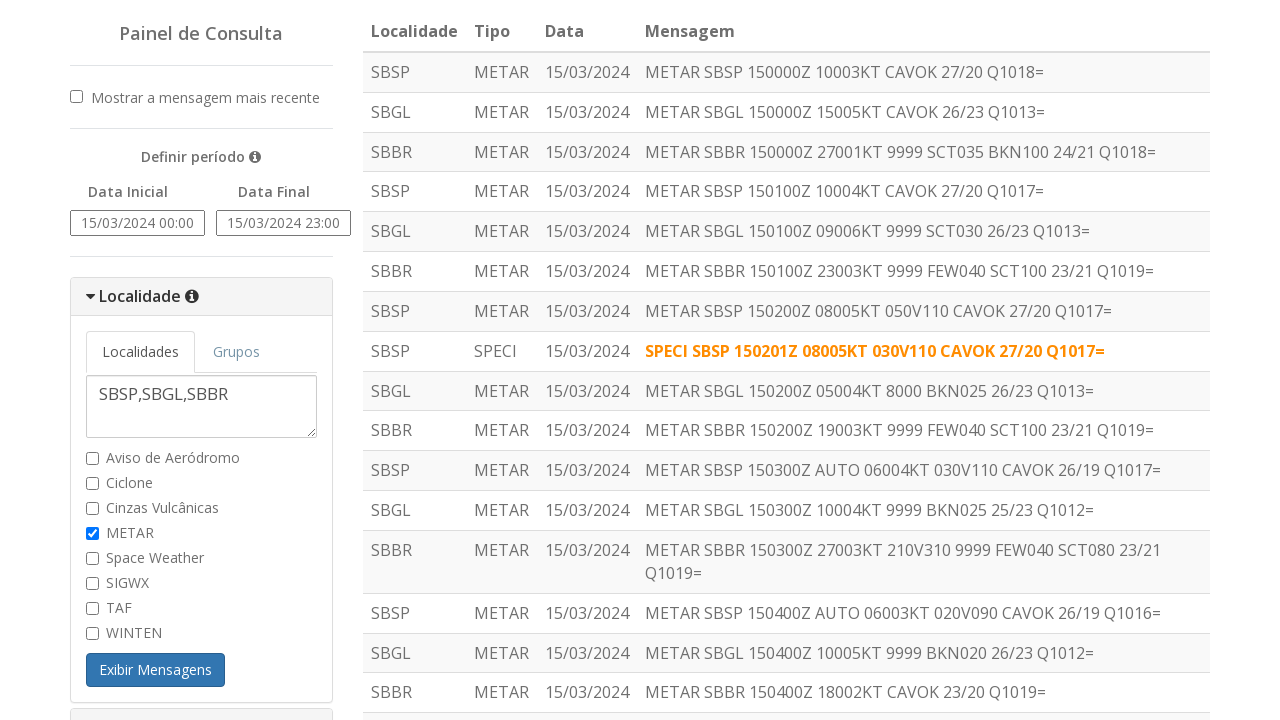

Results table loaded successfully
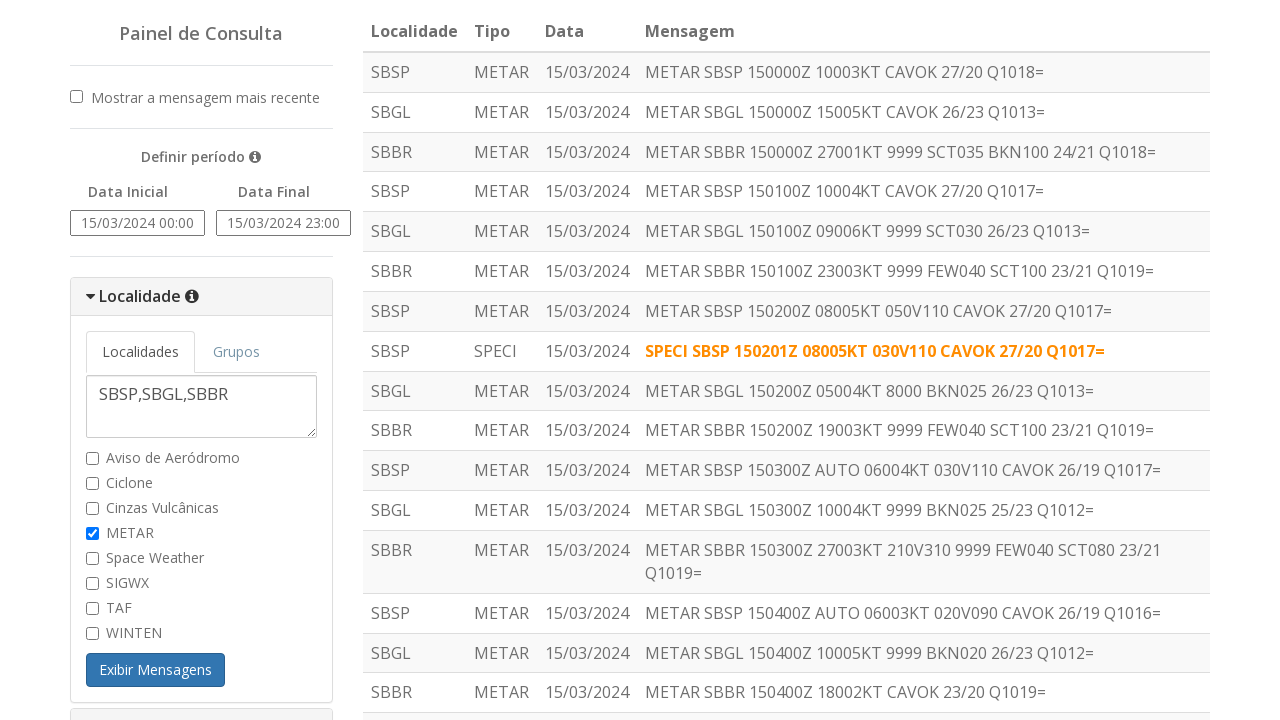

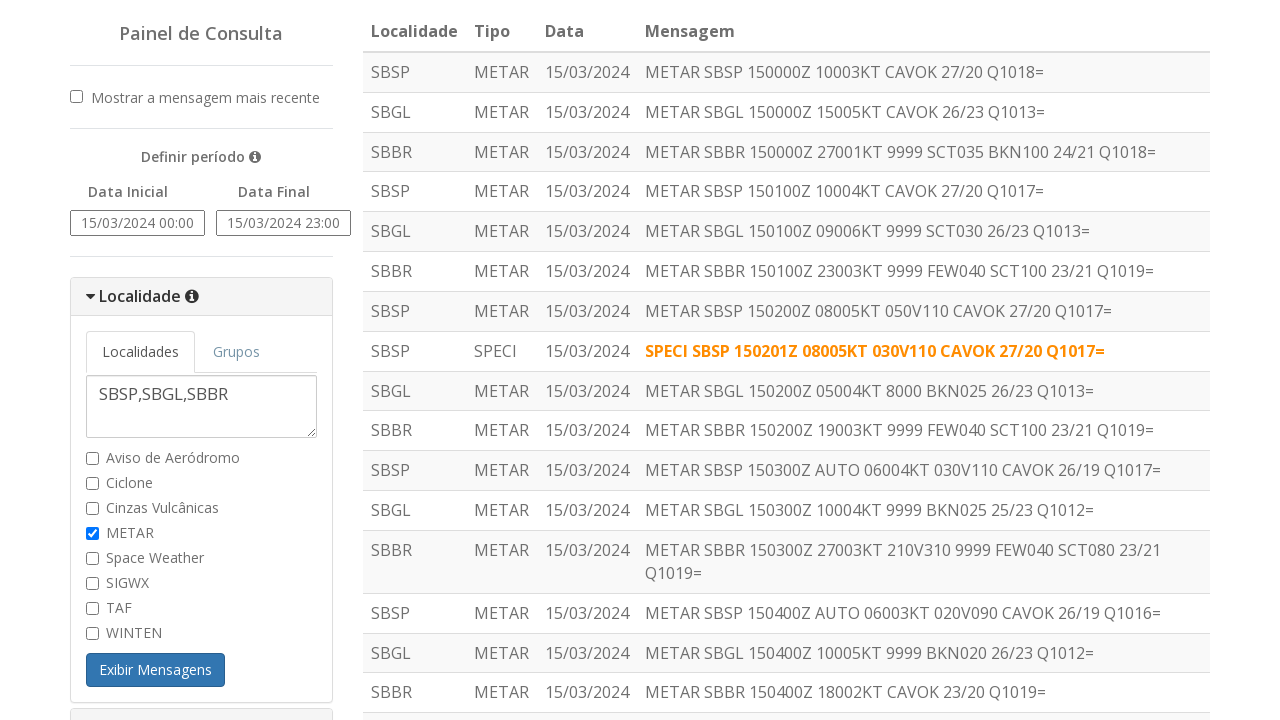